Navigates to Yahoo Japan homepage and waits for the page to load

Starting URL: https://www.yahoo.co.jp/

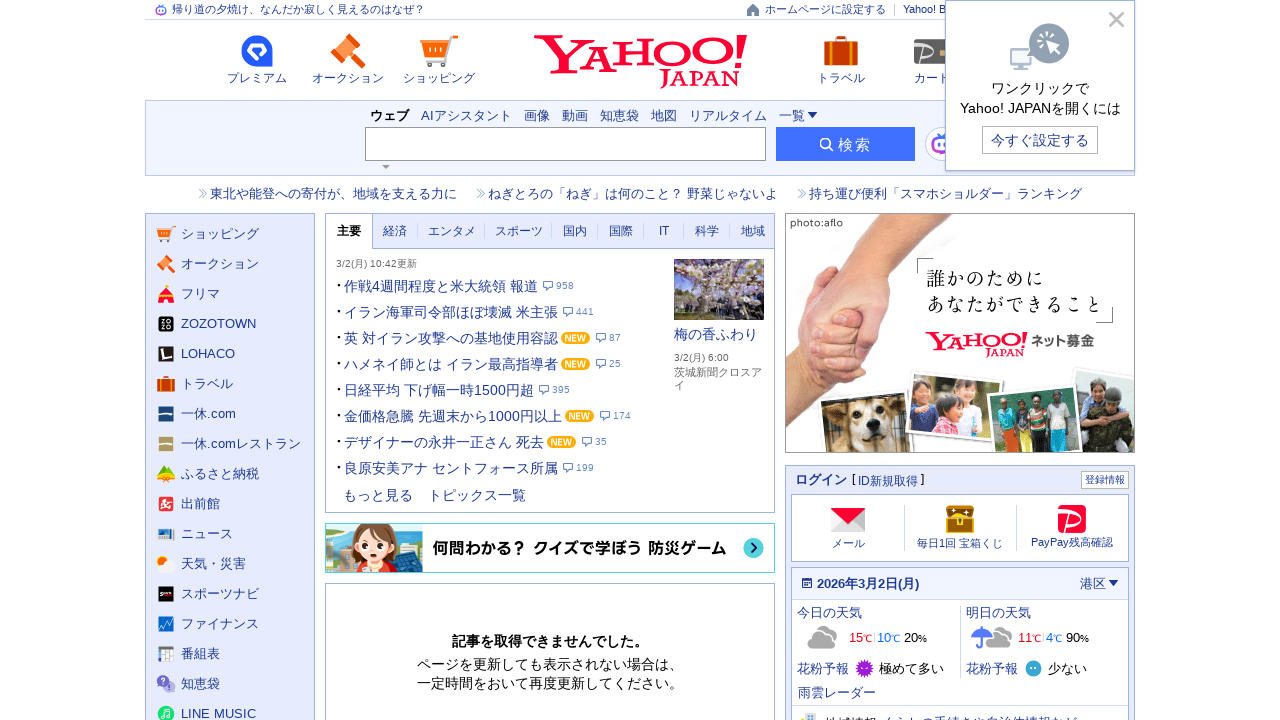

Navigated to Yahoo Japan homepage
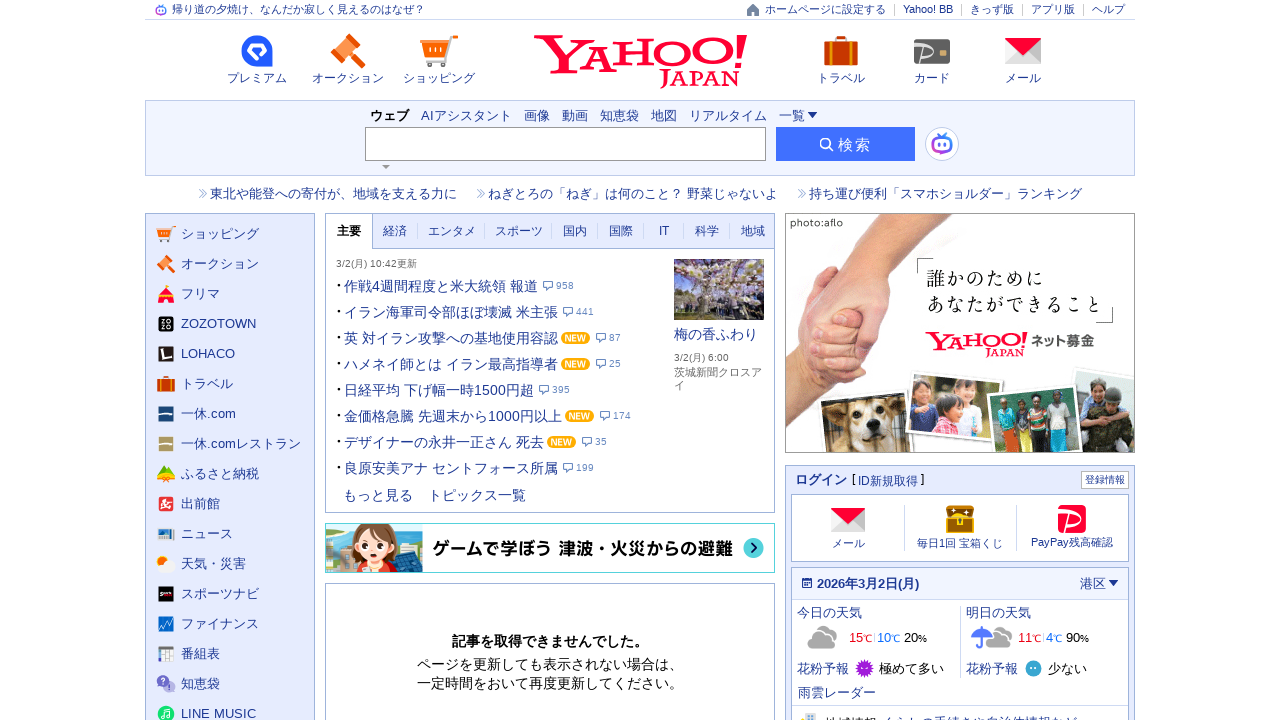

Waited for page to reach domcontentloaded state
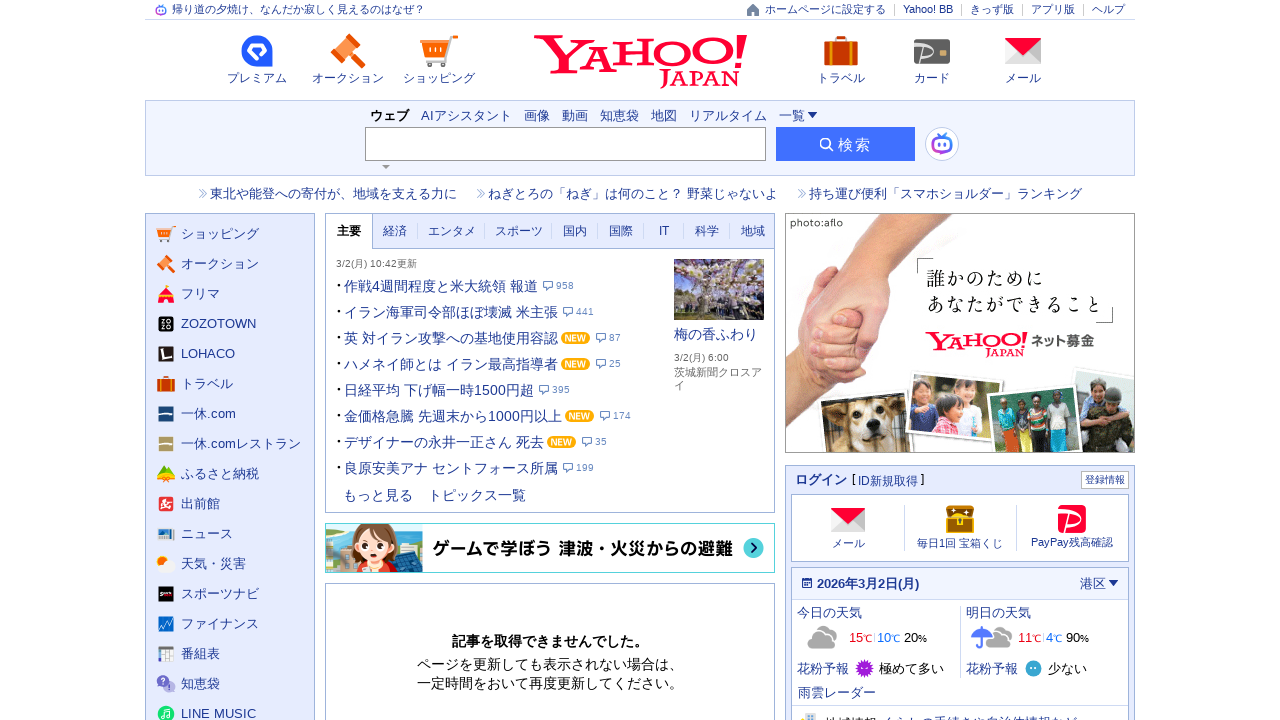

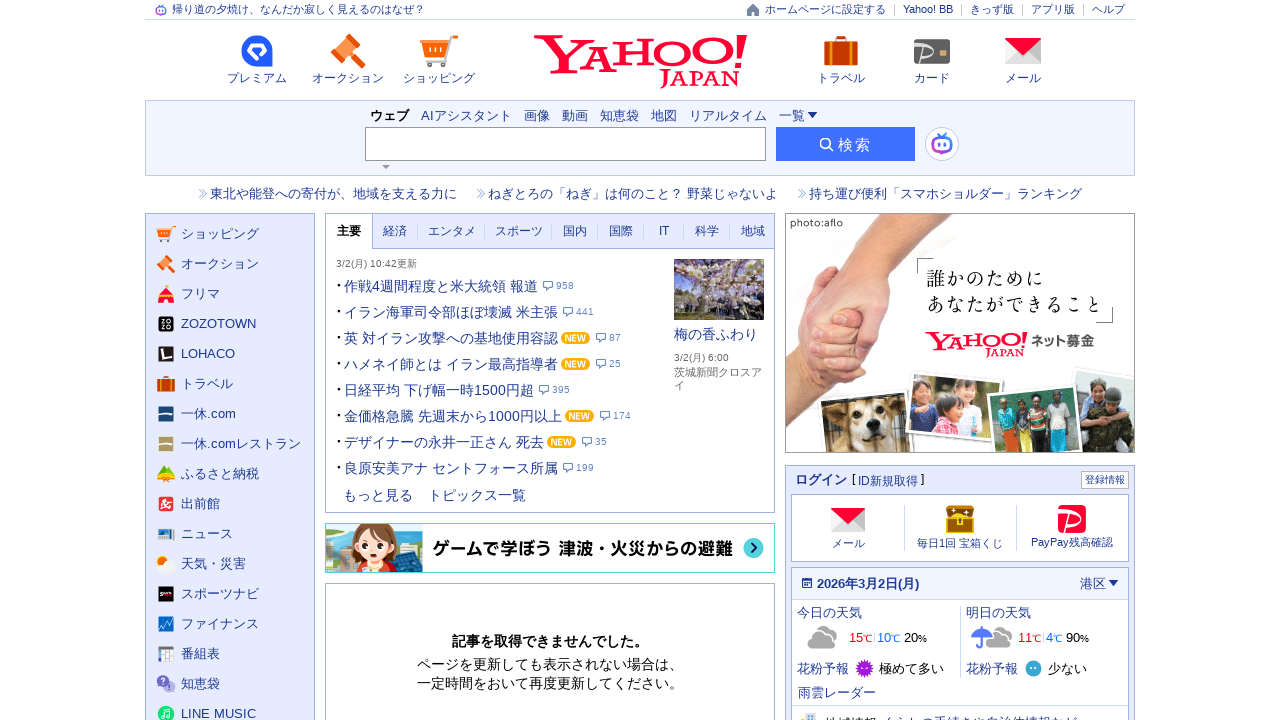